Tests the Forgot Password page by navigating to the main page, clicking the "Forgot my Password" link, and verifying that the email input field is enabled.

Starting URL: http://the-internet.herokuapp.com/

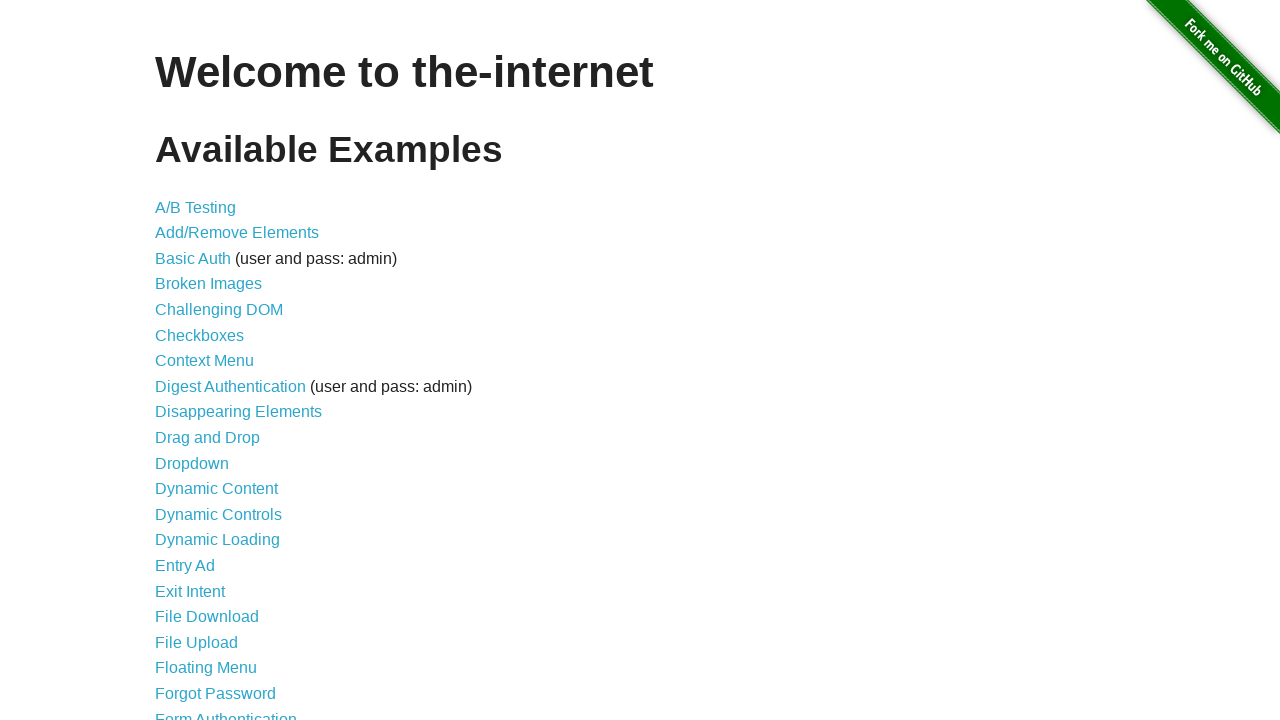

Waited for 'Forgot Password' link to be present
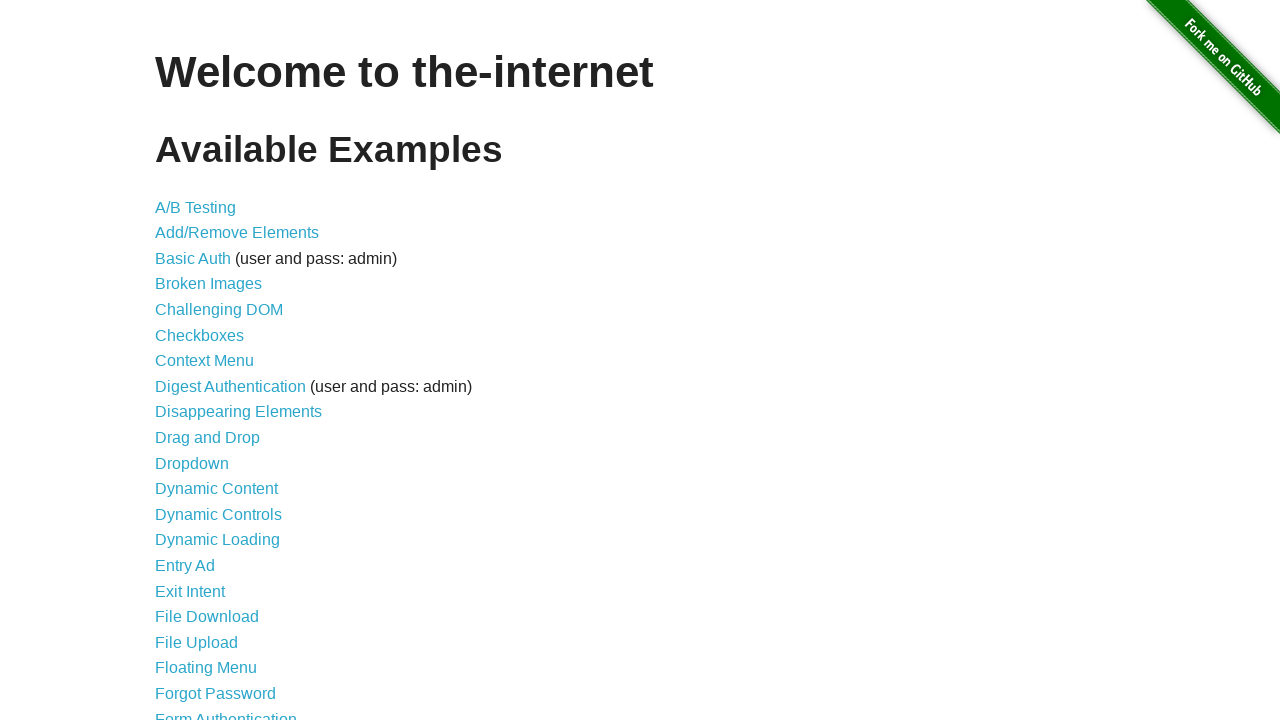

Clicked 'Forgot Password' link at (216, 693) on text=Forgot Password
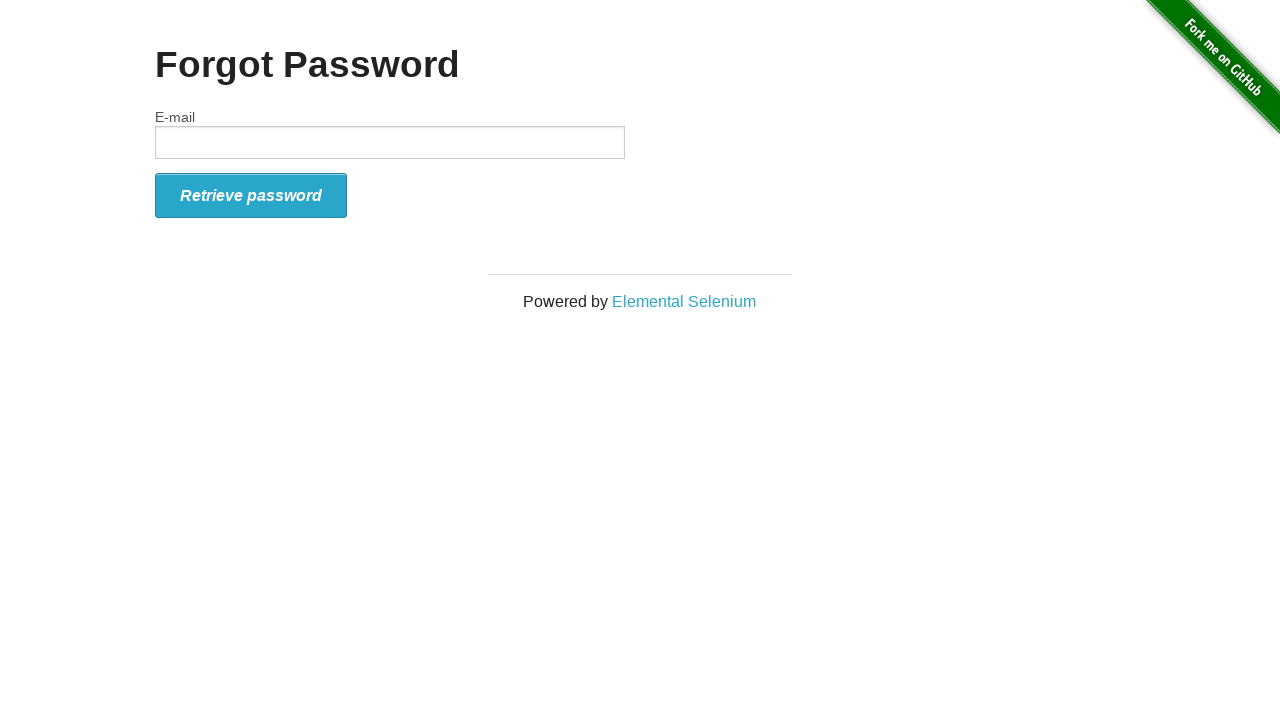

Waited for email input field to be present
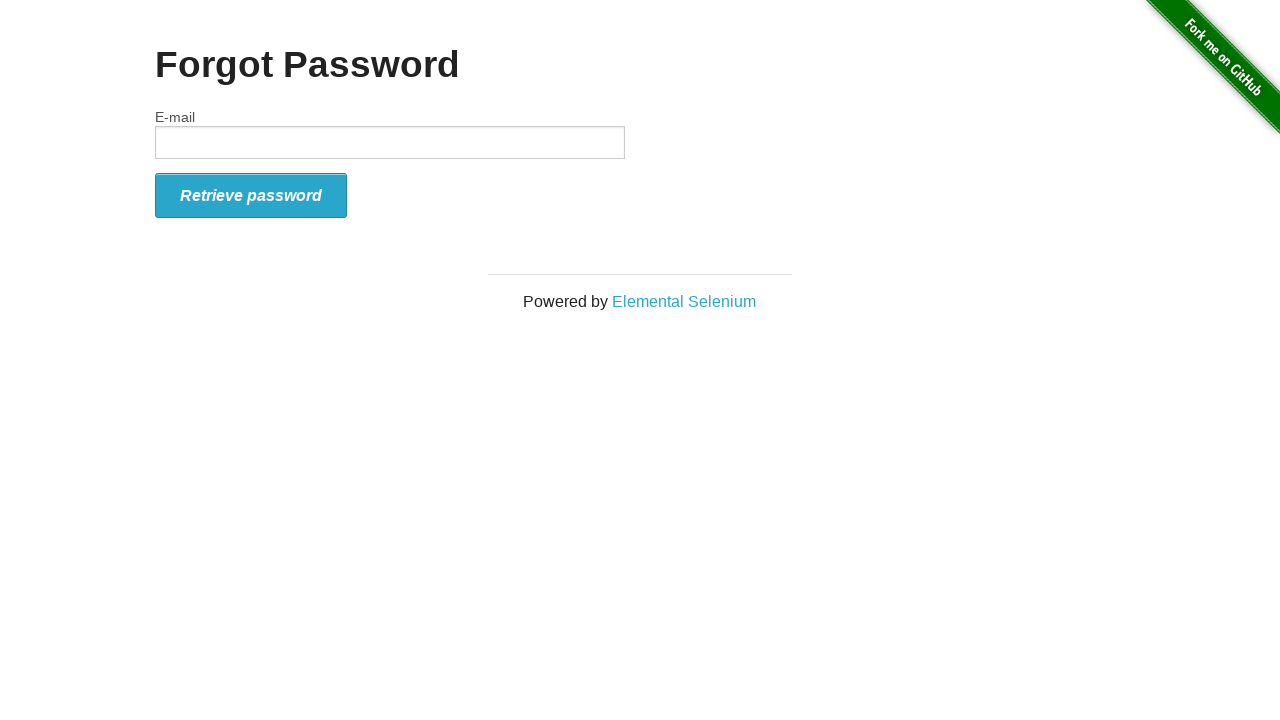

Verified that email input field is enabled
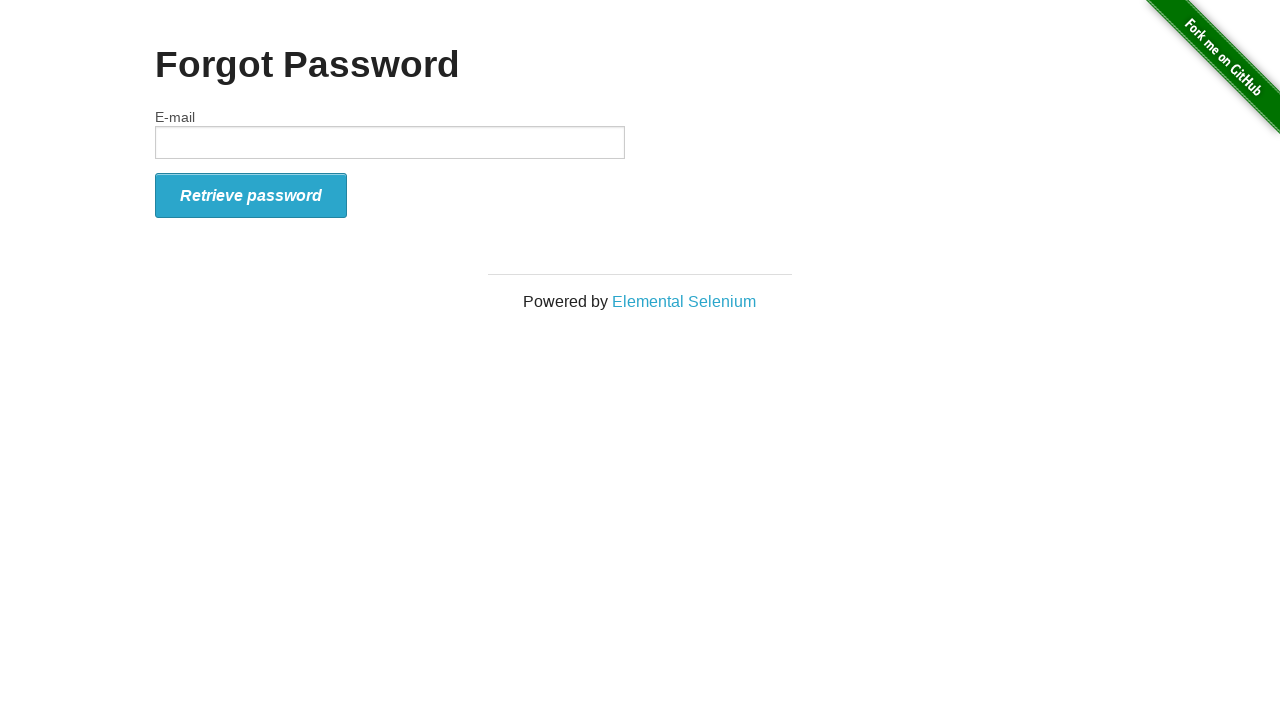

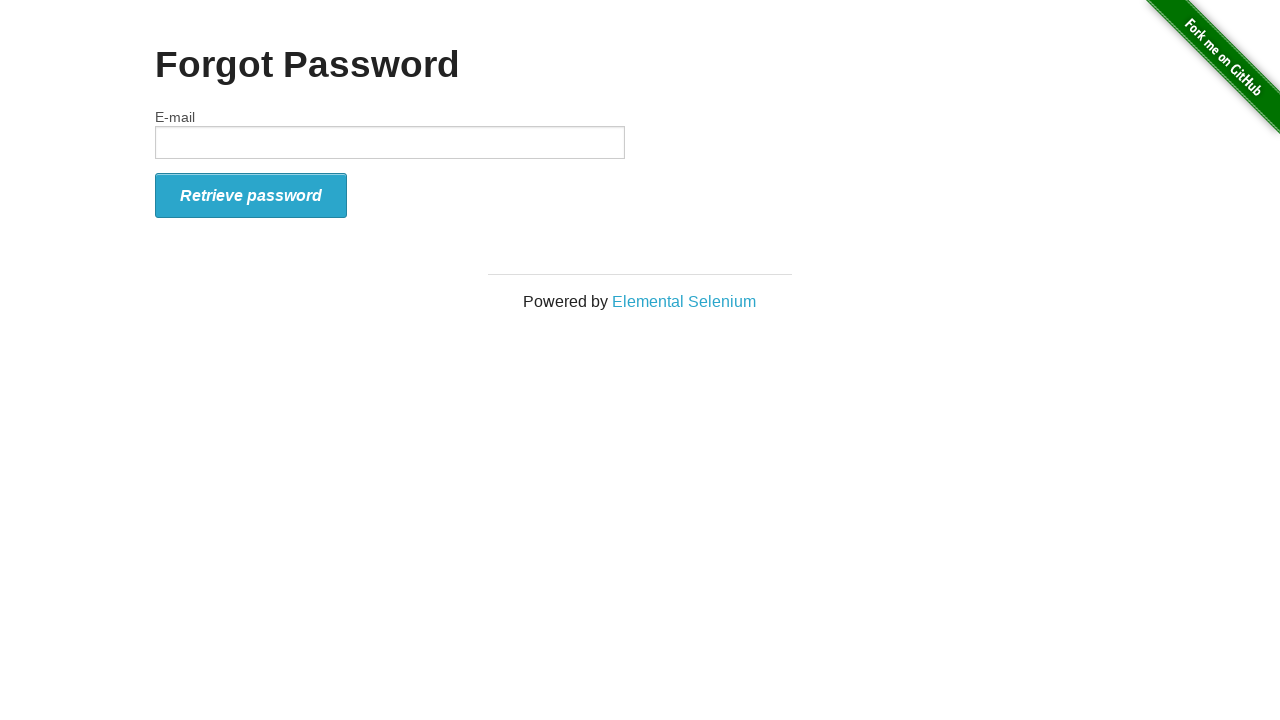